Validates that pricing tiers display correct prices: Free Trial at $0, Basic at $80, and Enterprise at $900

Starting URL: https://ultimateqa.com/automation/fake-pricing-page/

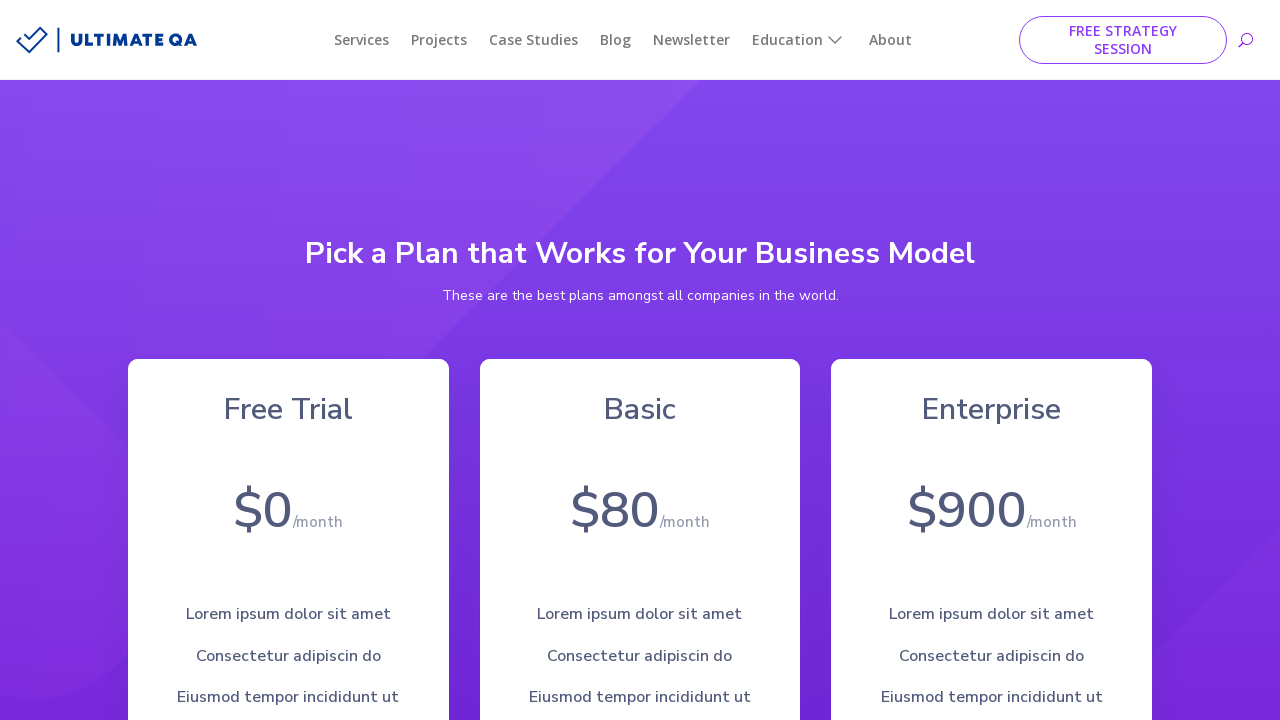

Navigated to fake pricing page
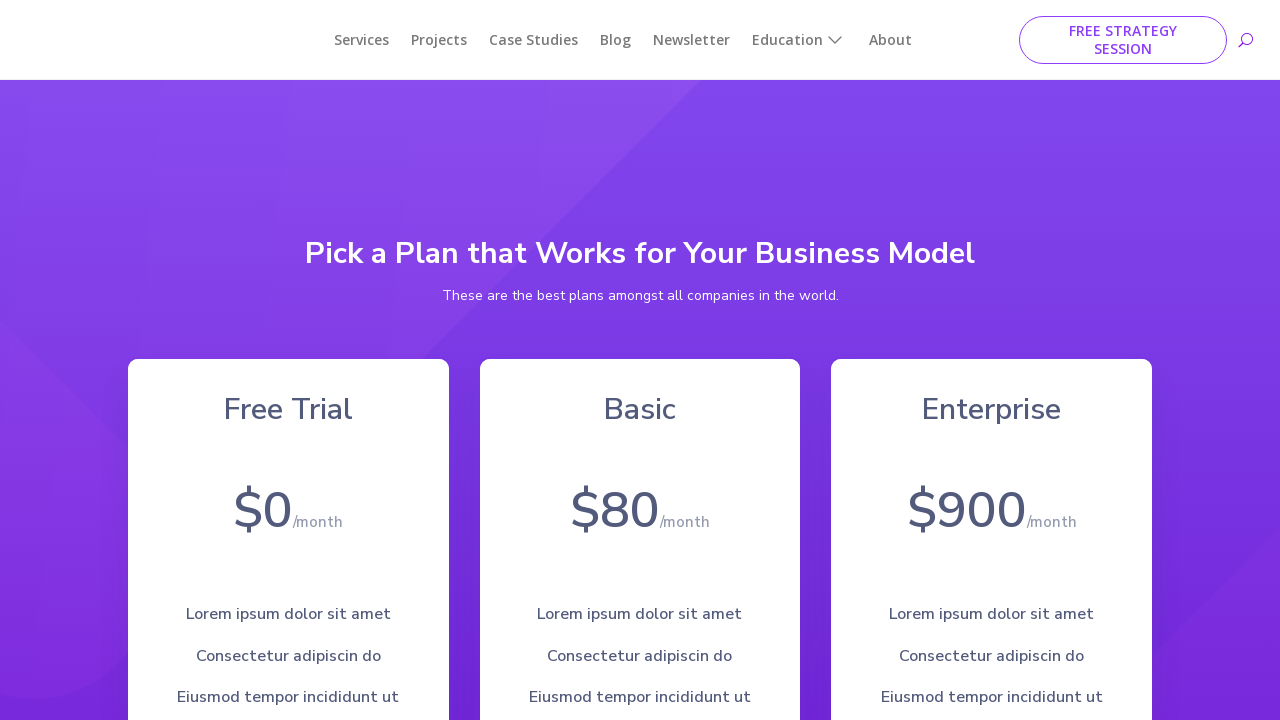

Pricing elements loaded
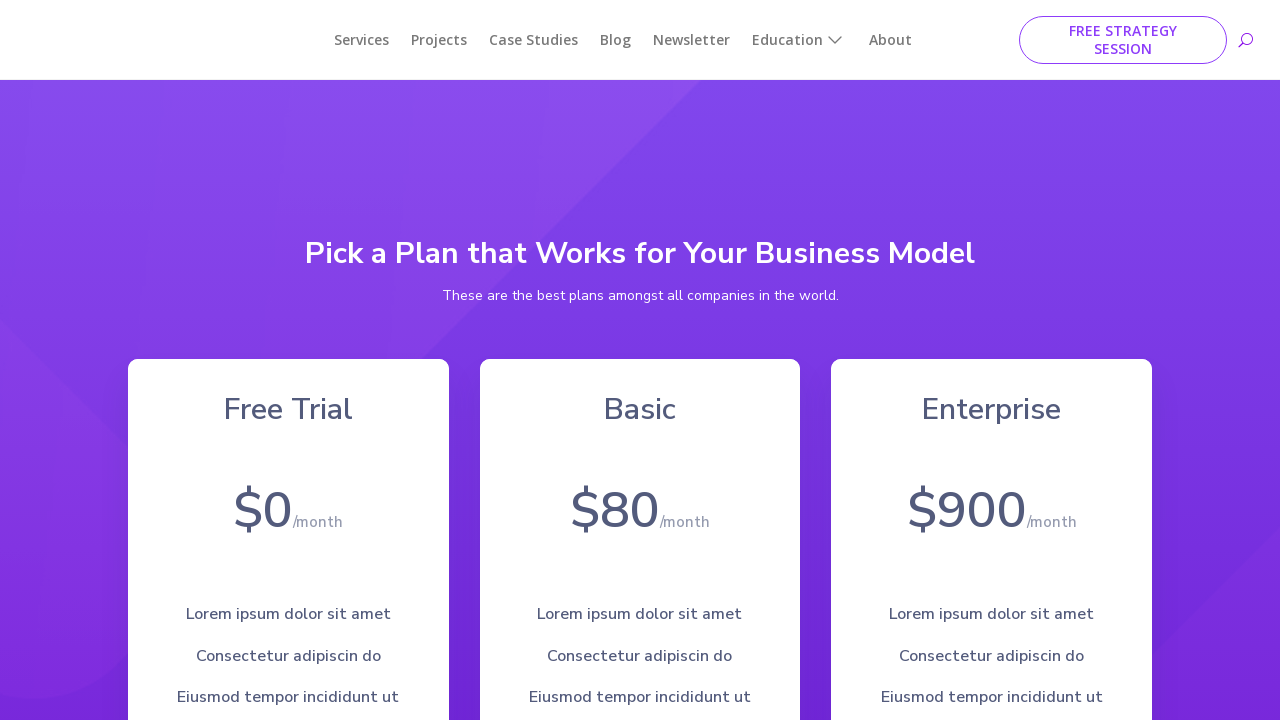

Retrieved all pricing tier elements
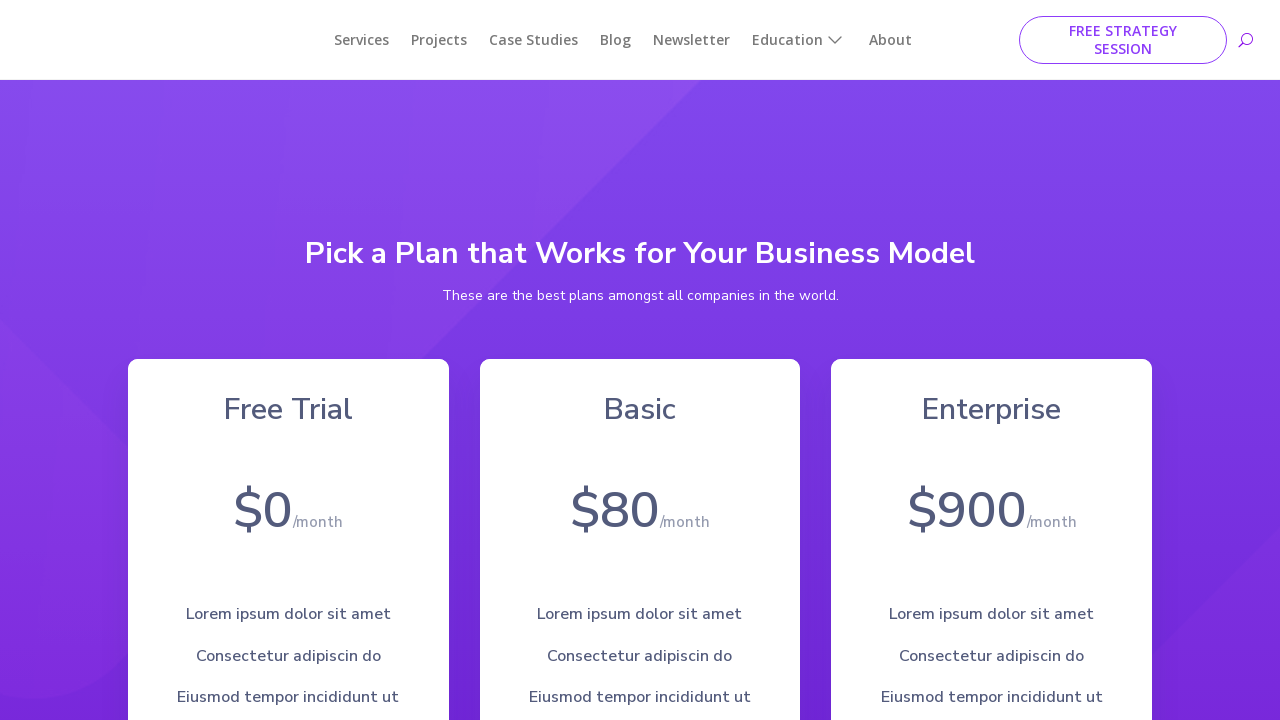

Validated pricing tier 1: $0 matches actual price
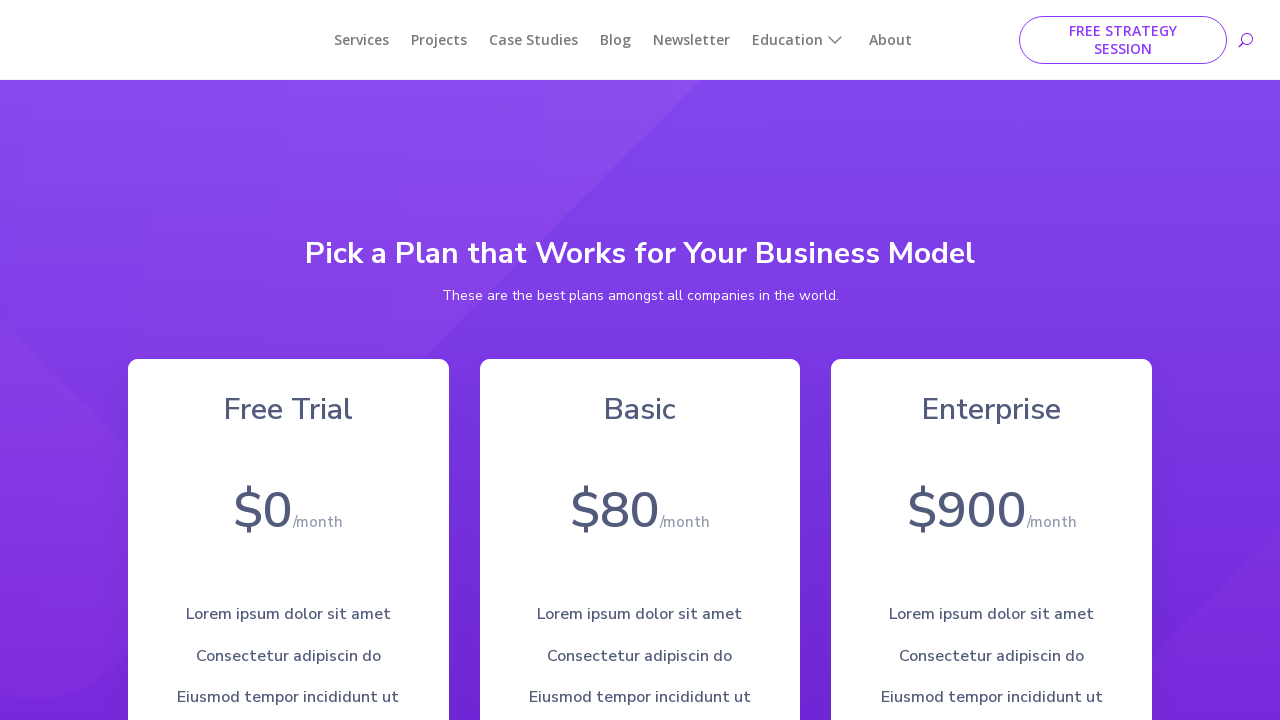

Validated pricing tier 2: $80 matches actual price
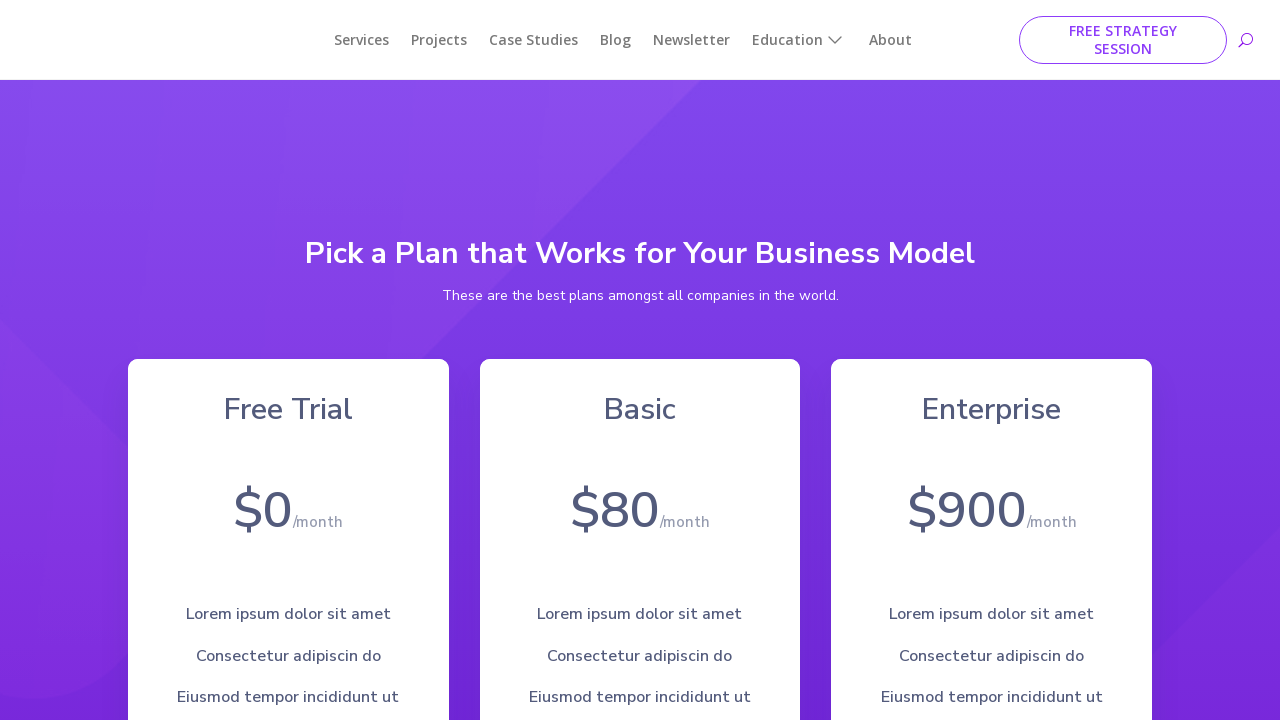

Validated pricing tier 3: $900 matches actual price
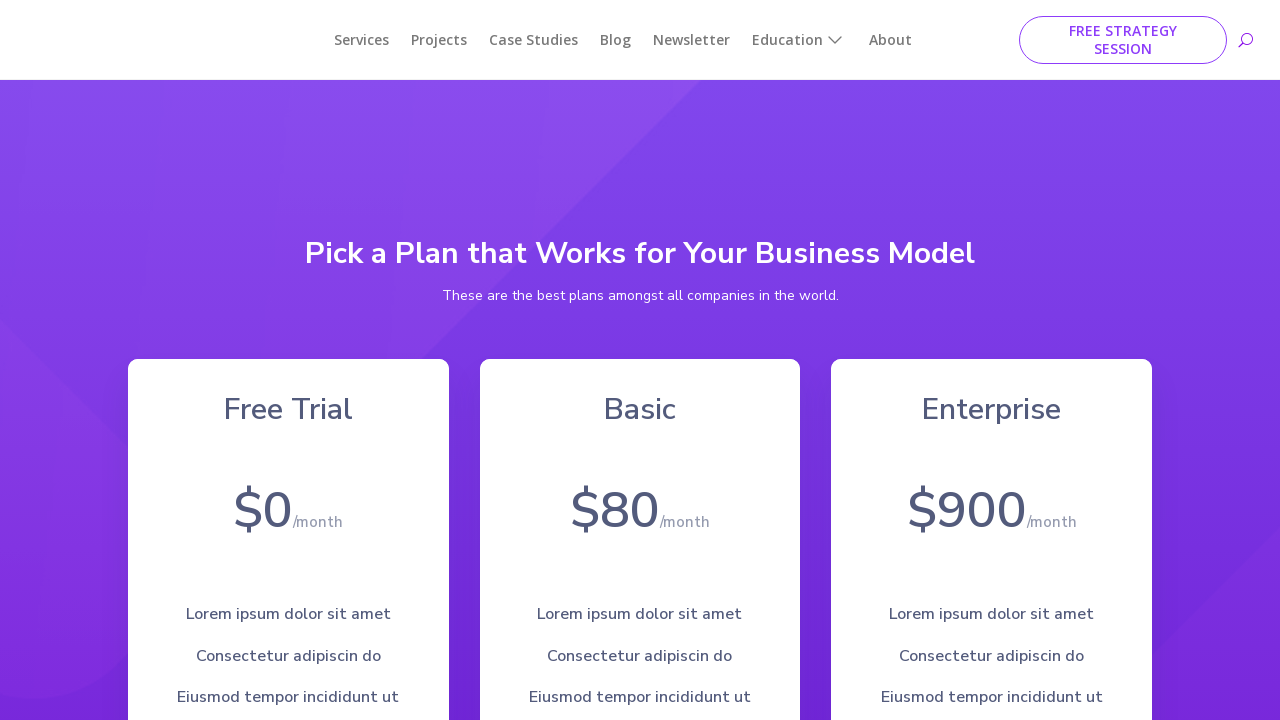

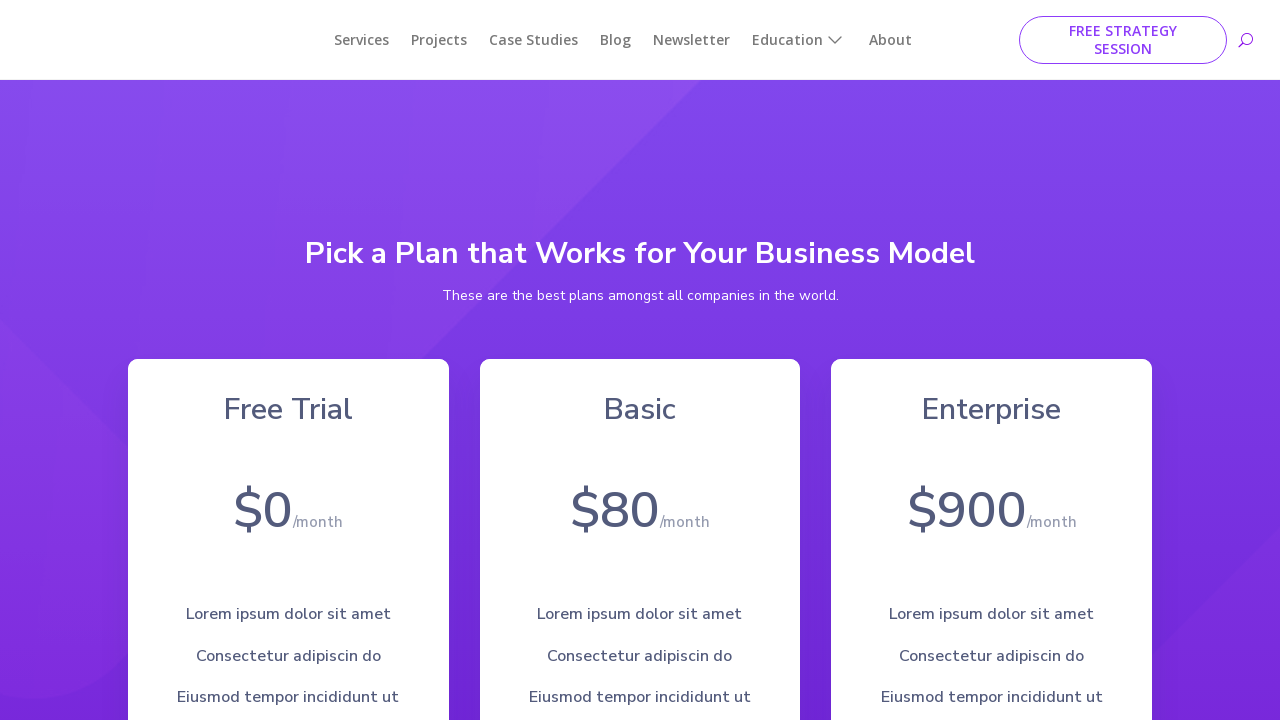